Tests dynamic dropdown functionality on SpiceJet flight booking page by clicking on the origin input field and selecting origin and destination airports from the dropdown menus.

Starting URL: https://www.spicejet.com/

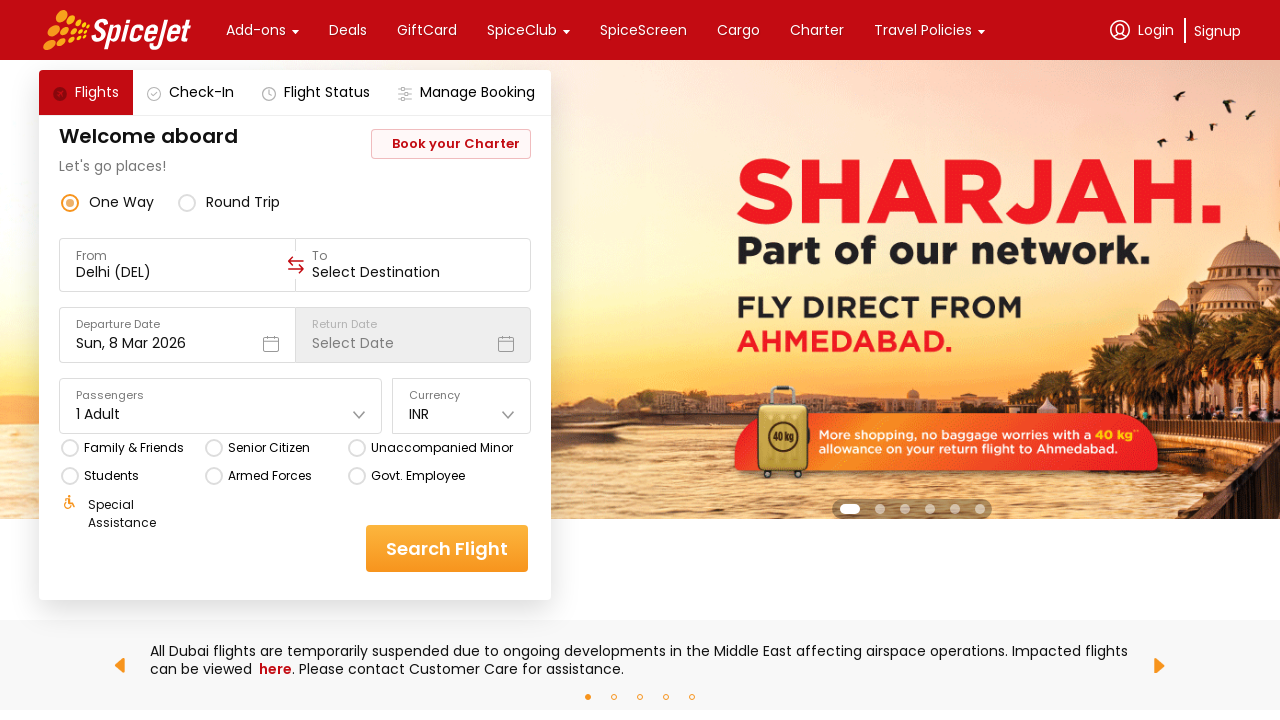

Set viewport size to 1920x1080
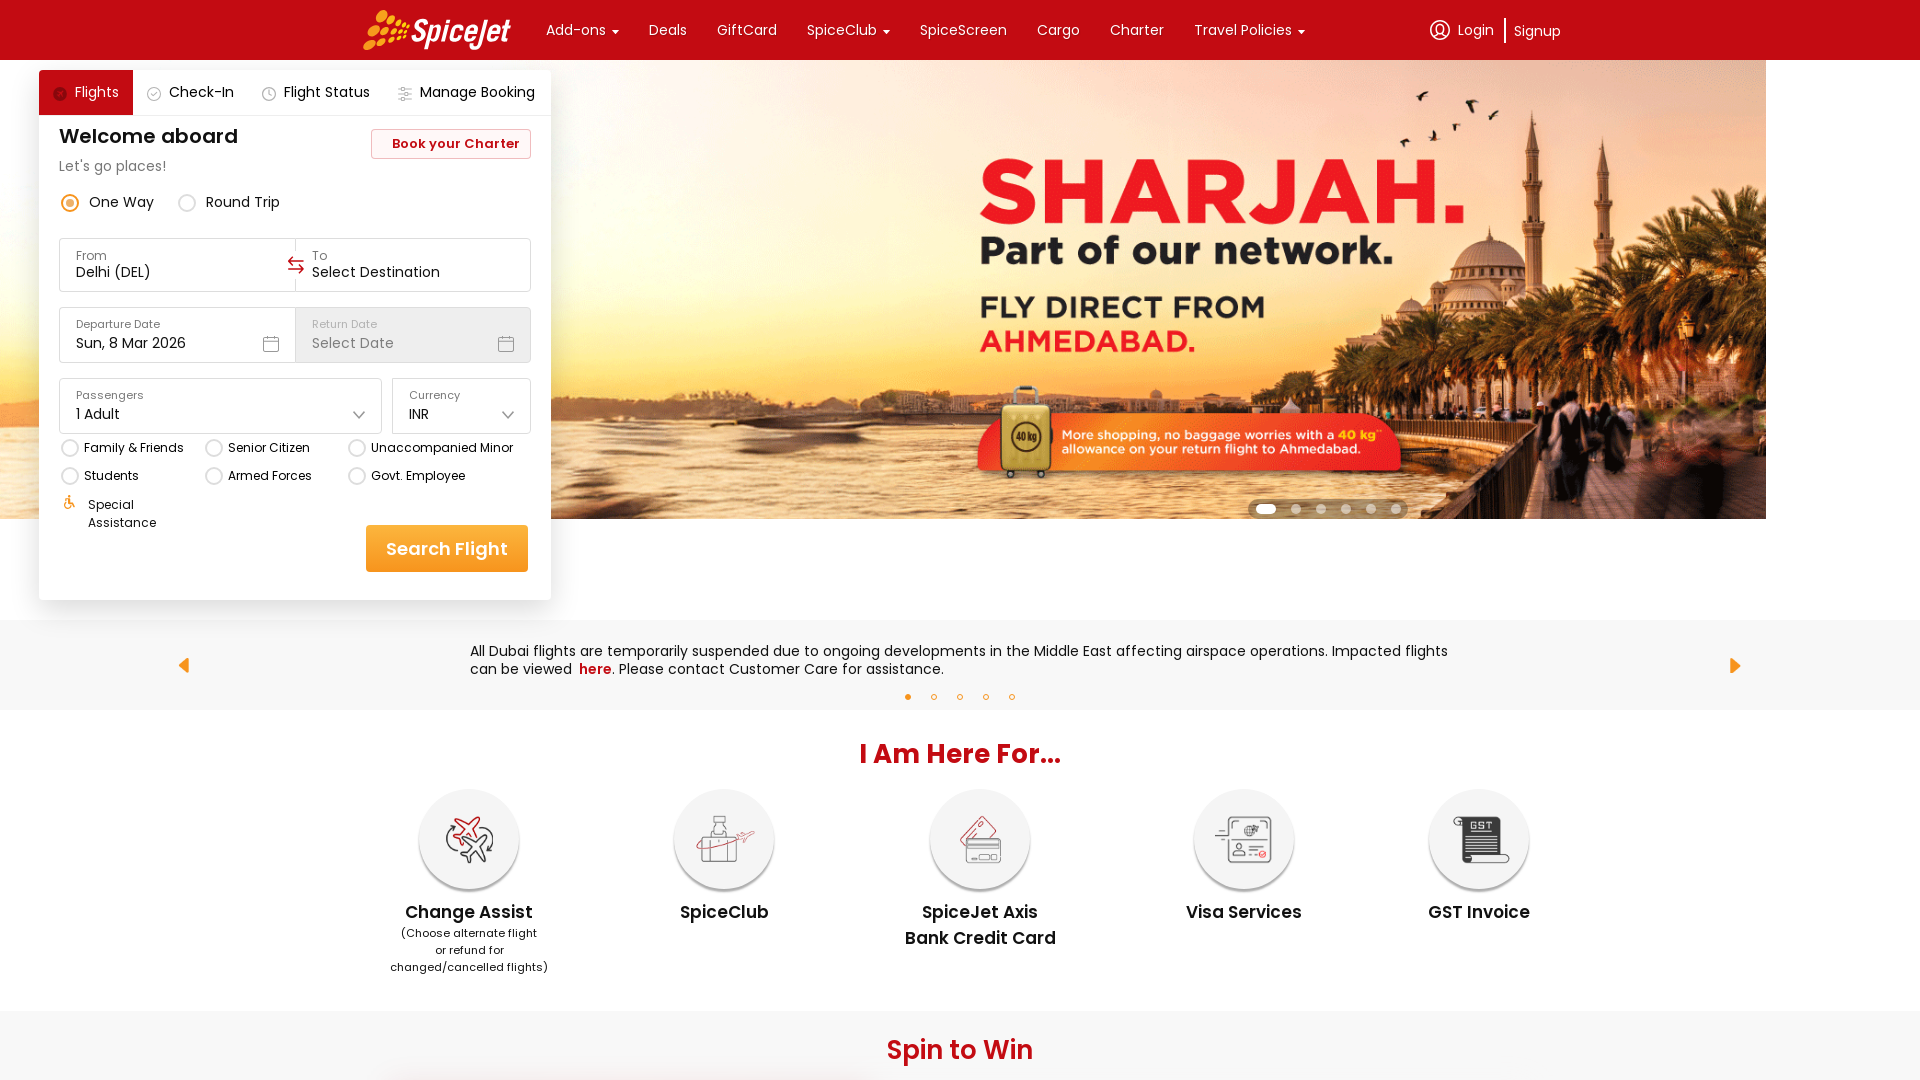

Clicked on origin input field to open dropdown at (498, 272) on input[data-focusable='true']
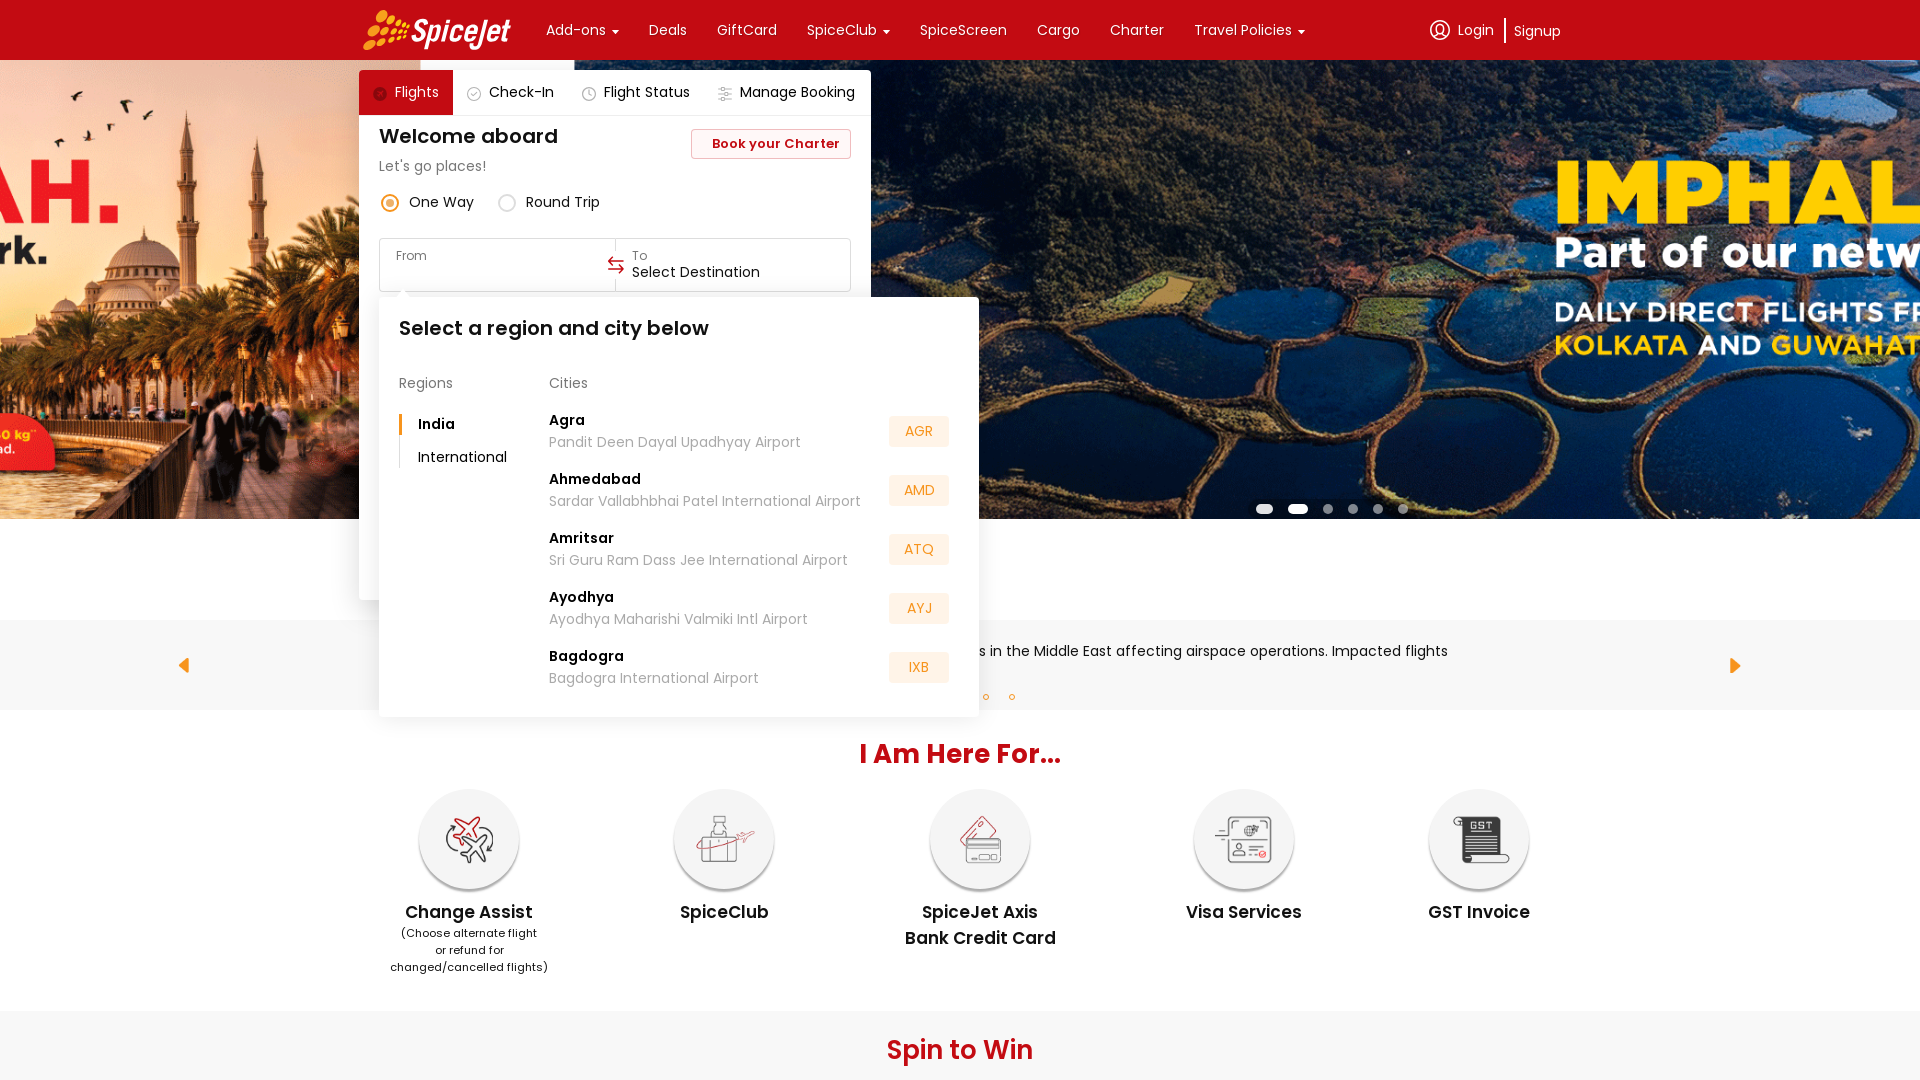

Waited 3 seconds for origin dropdown to load
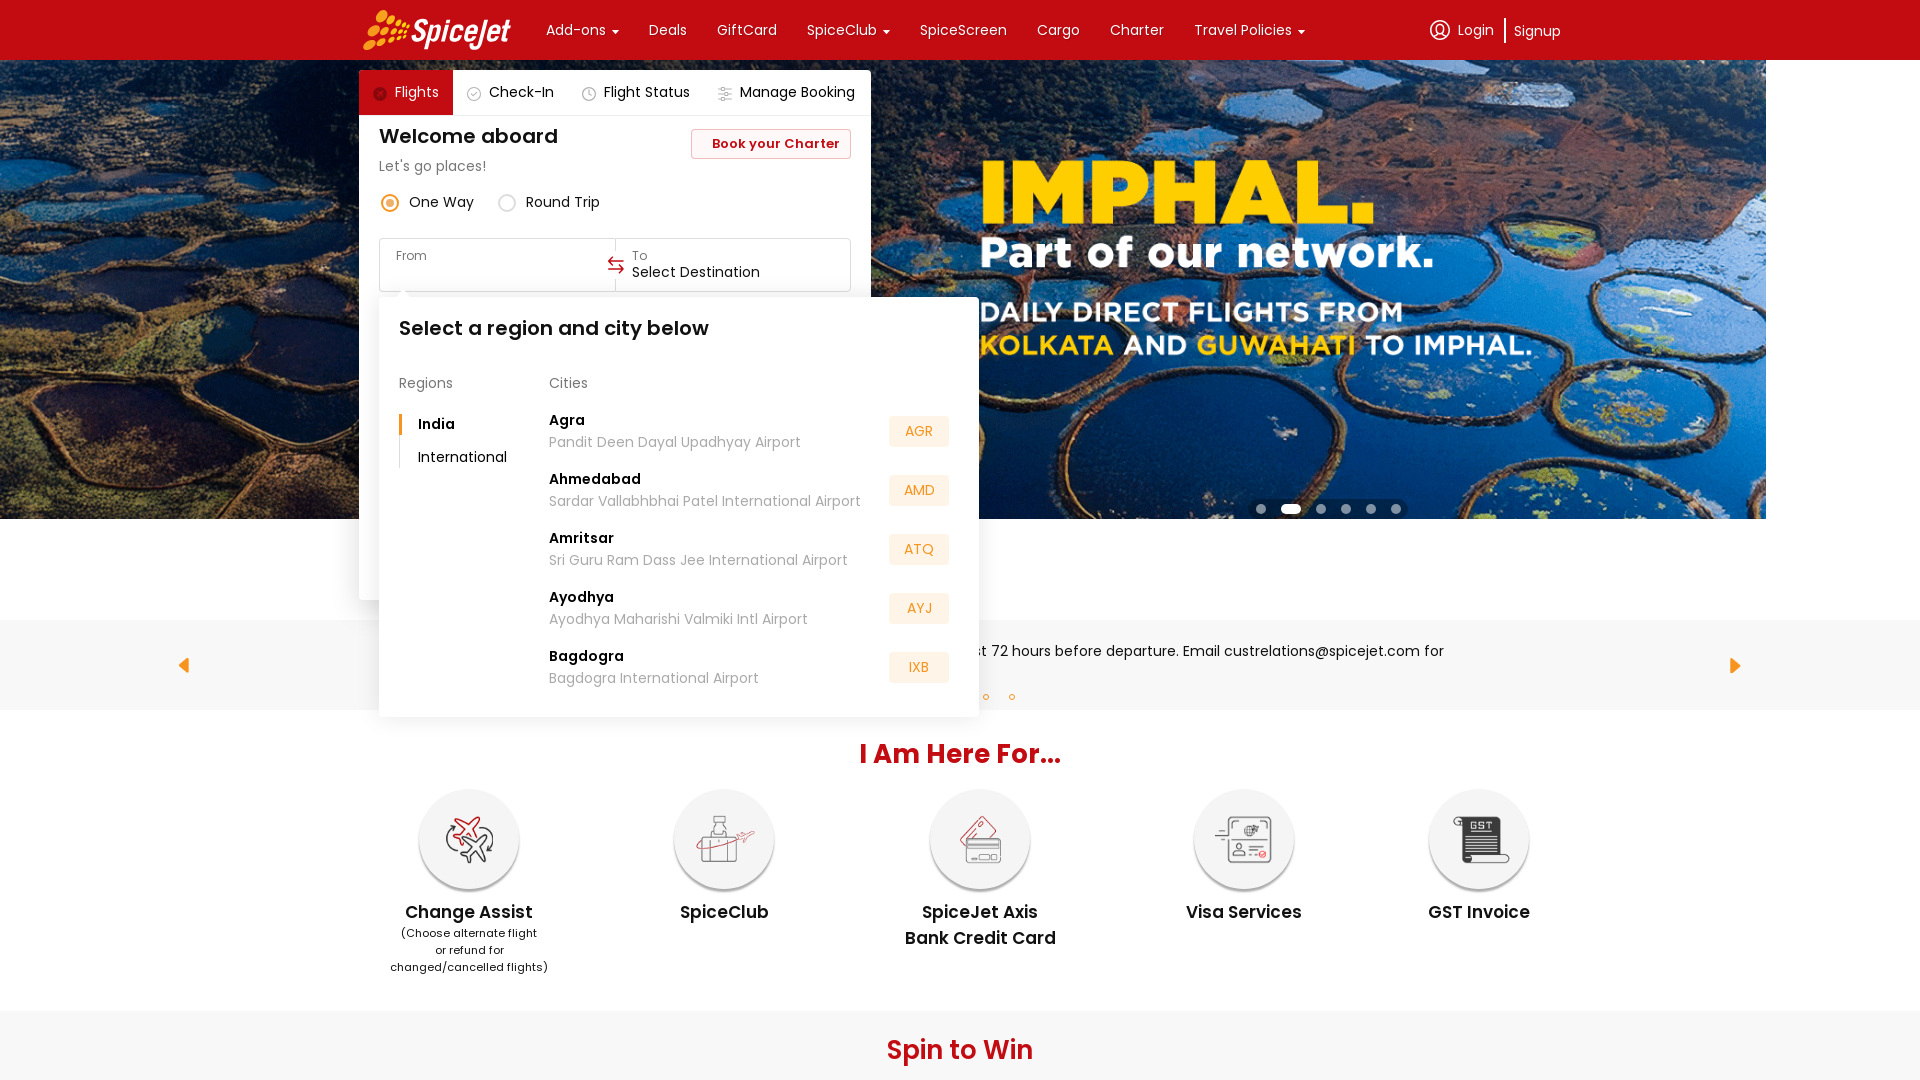

Selected origin airport from dropdown (10th option) at (919, 552) on #main-container >> div >> div:nth-child(1) >> div:nth-child(3) >> div:nth-child(
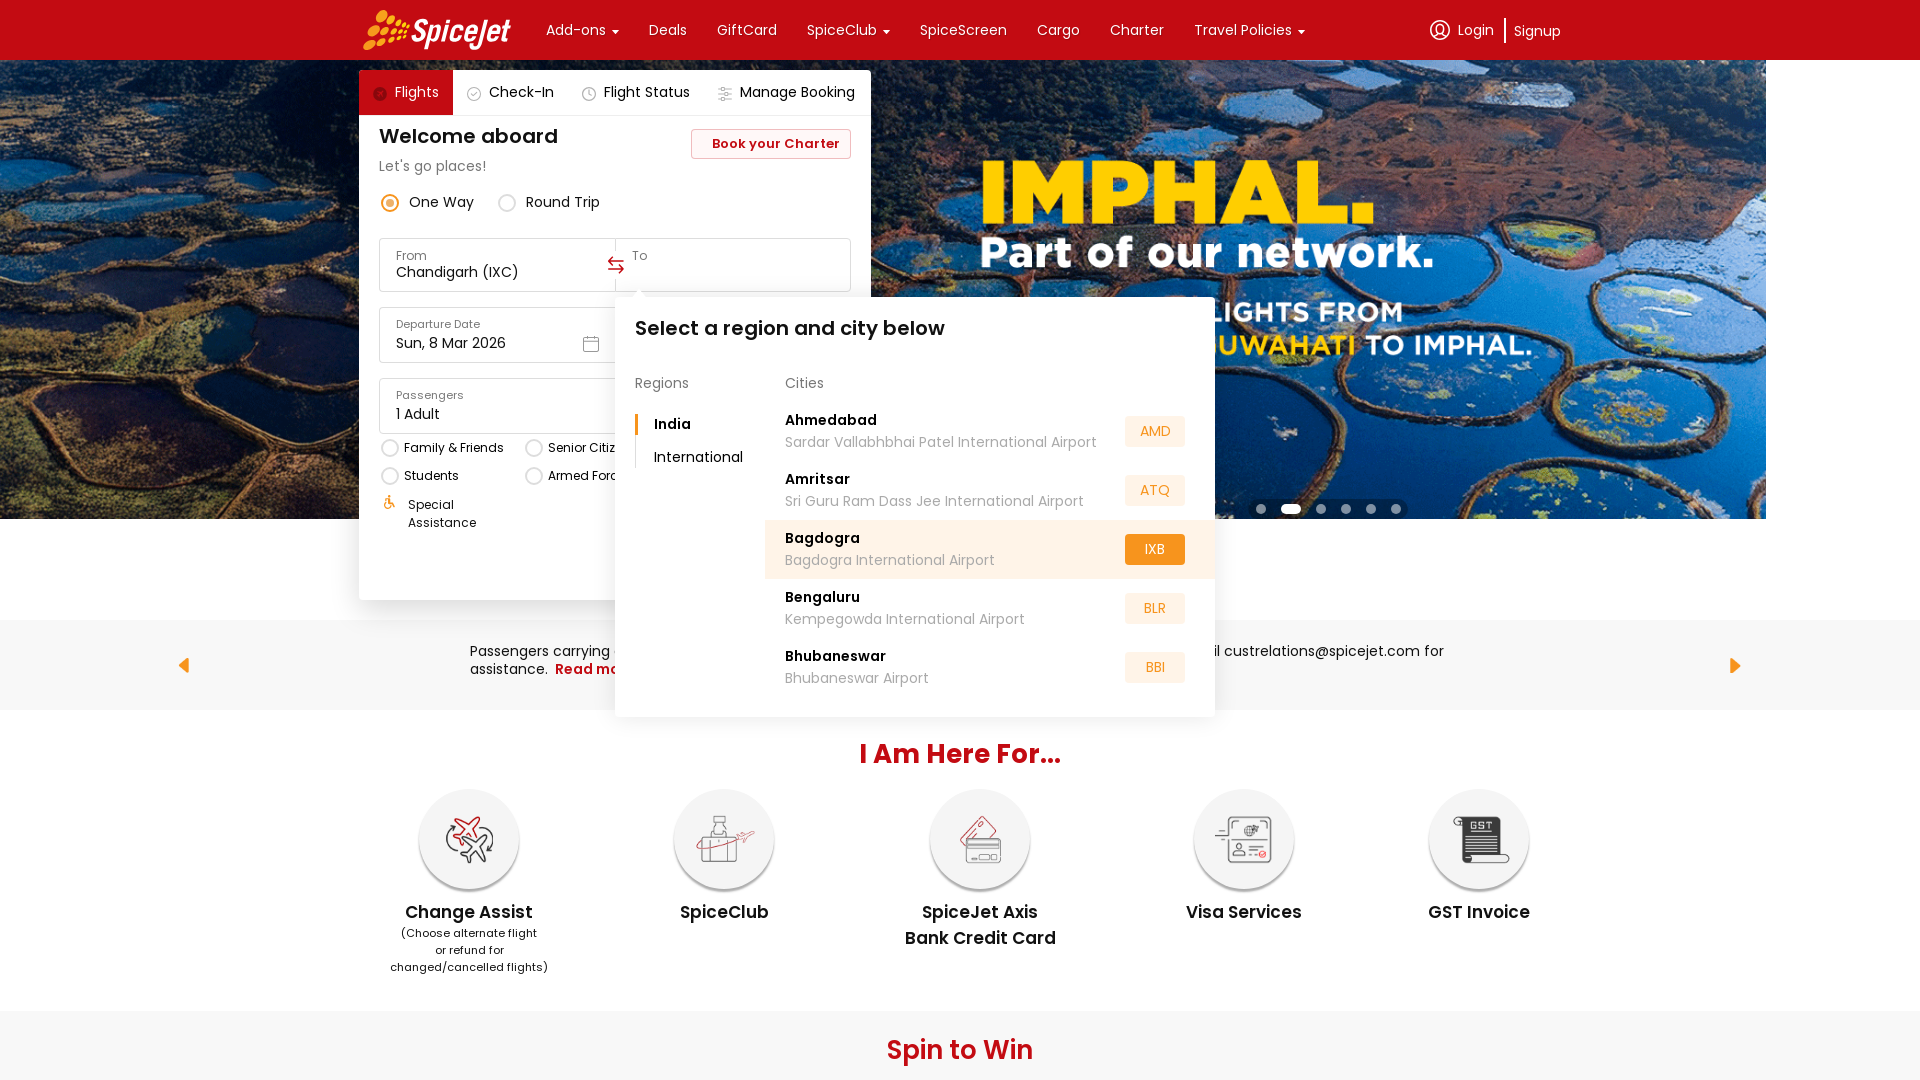

Waited 2 seconds for destination dropdown to appear
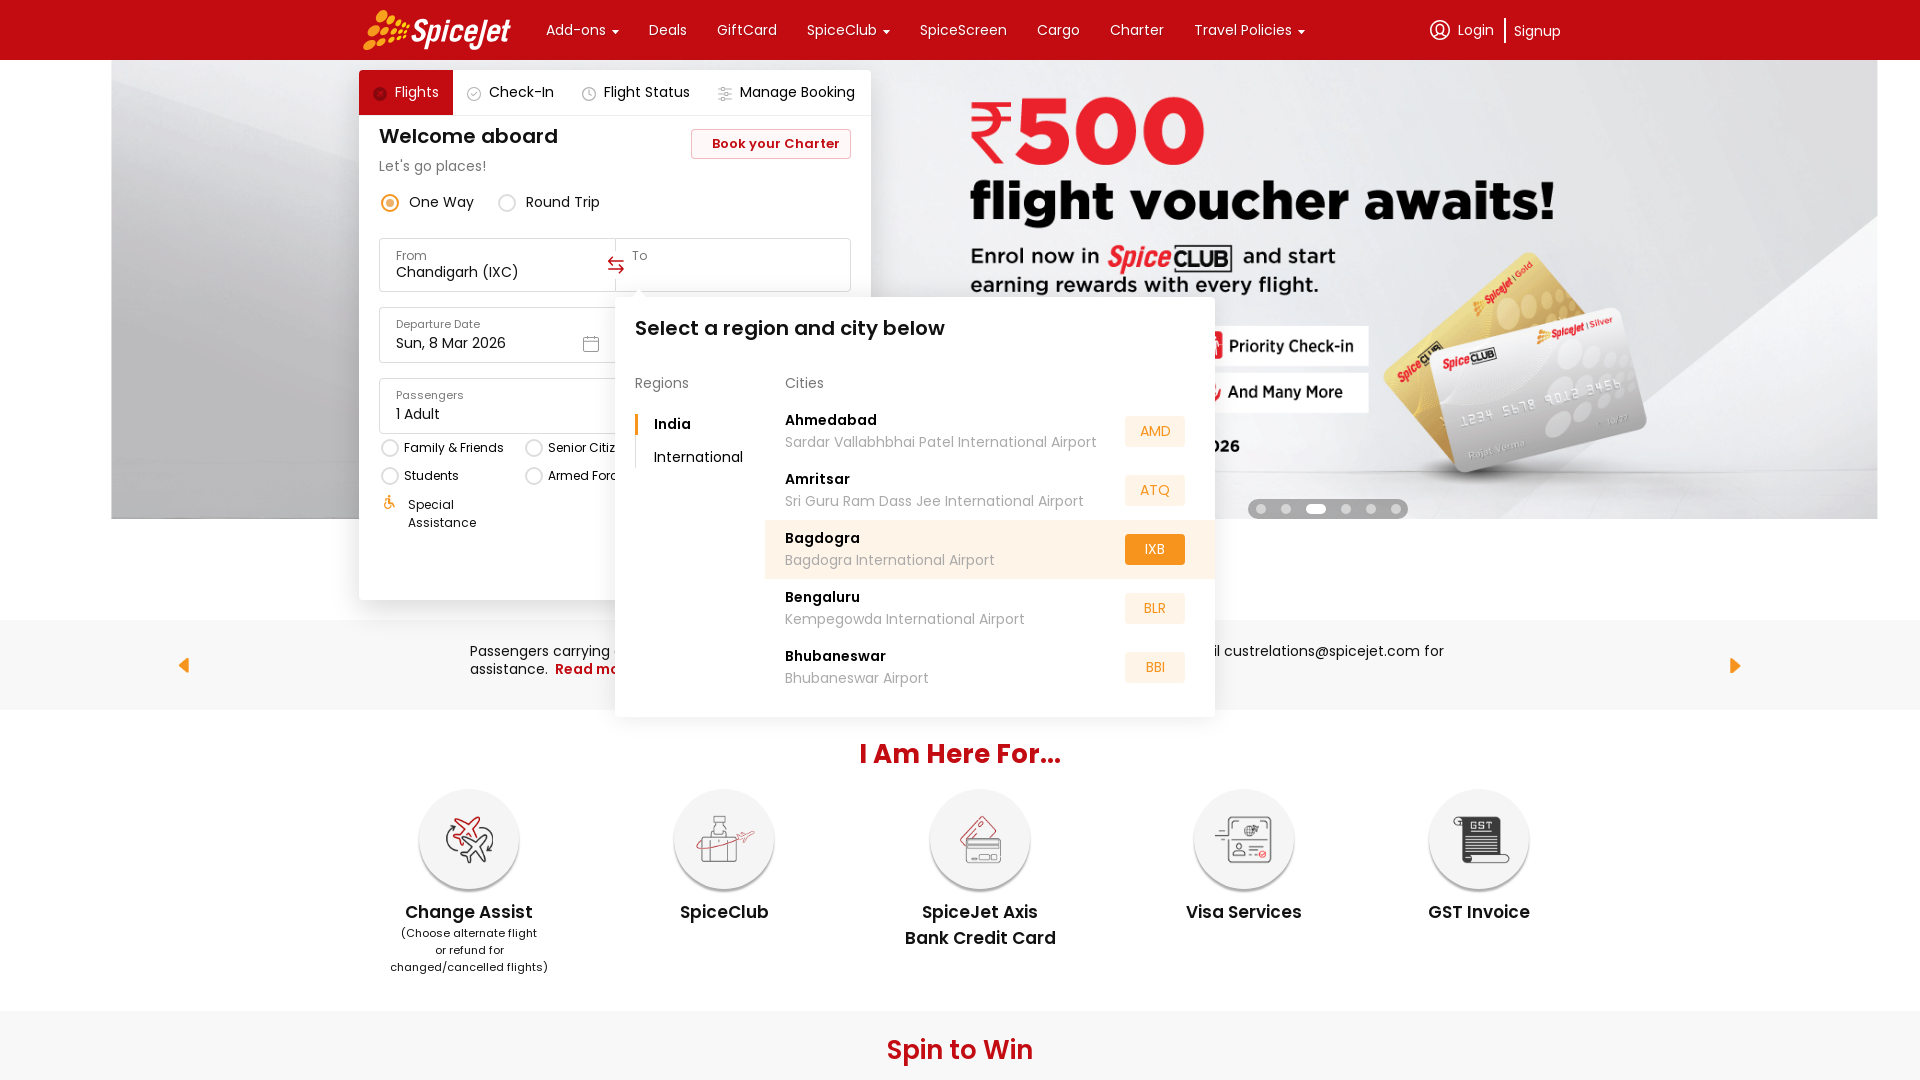

Selected destination airport from dropdown (12th option) at (1155, 552) on #main-container >> div >> div:nth-child(1) >> div:nth-child(3) >> div:nth-child(
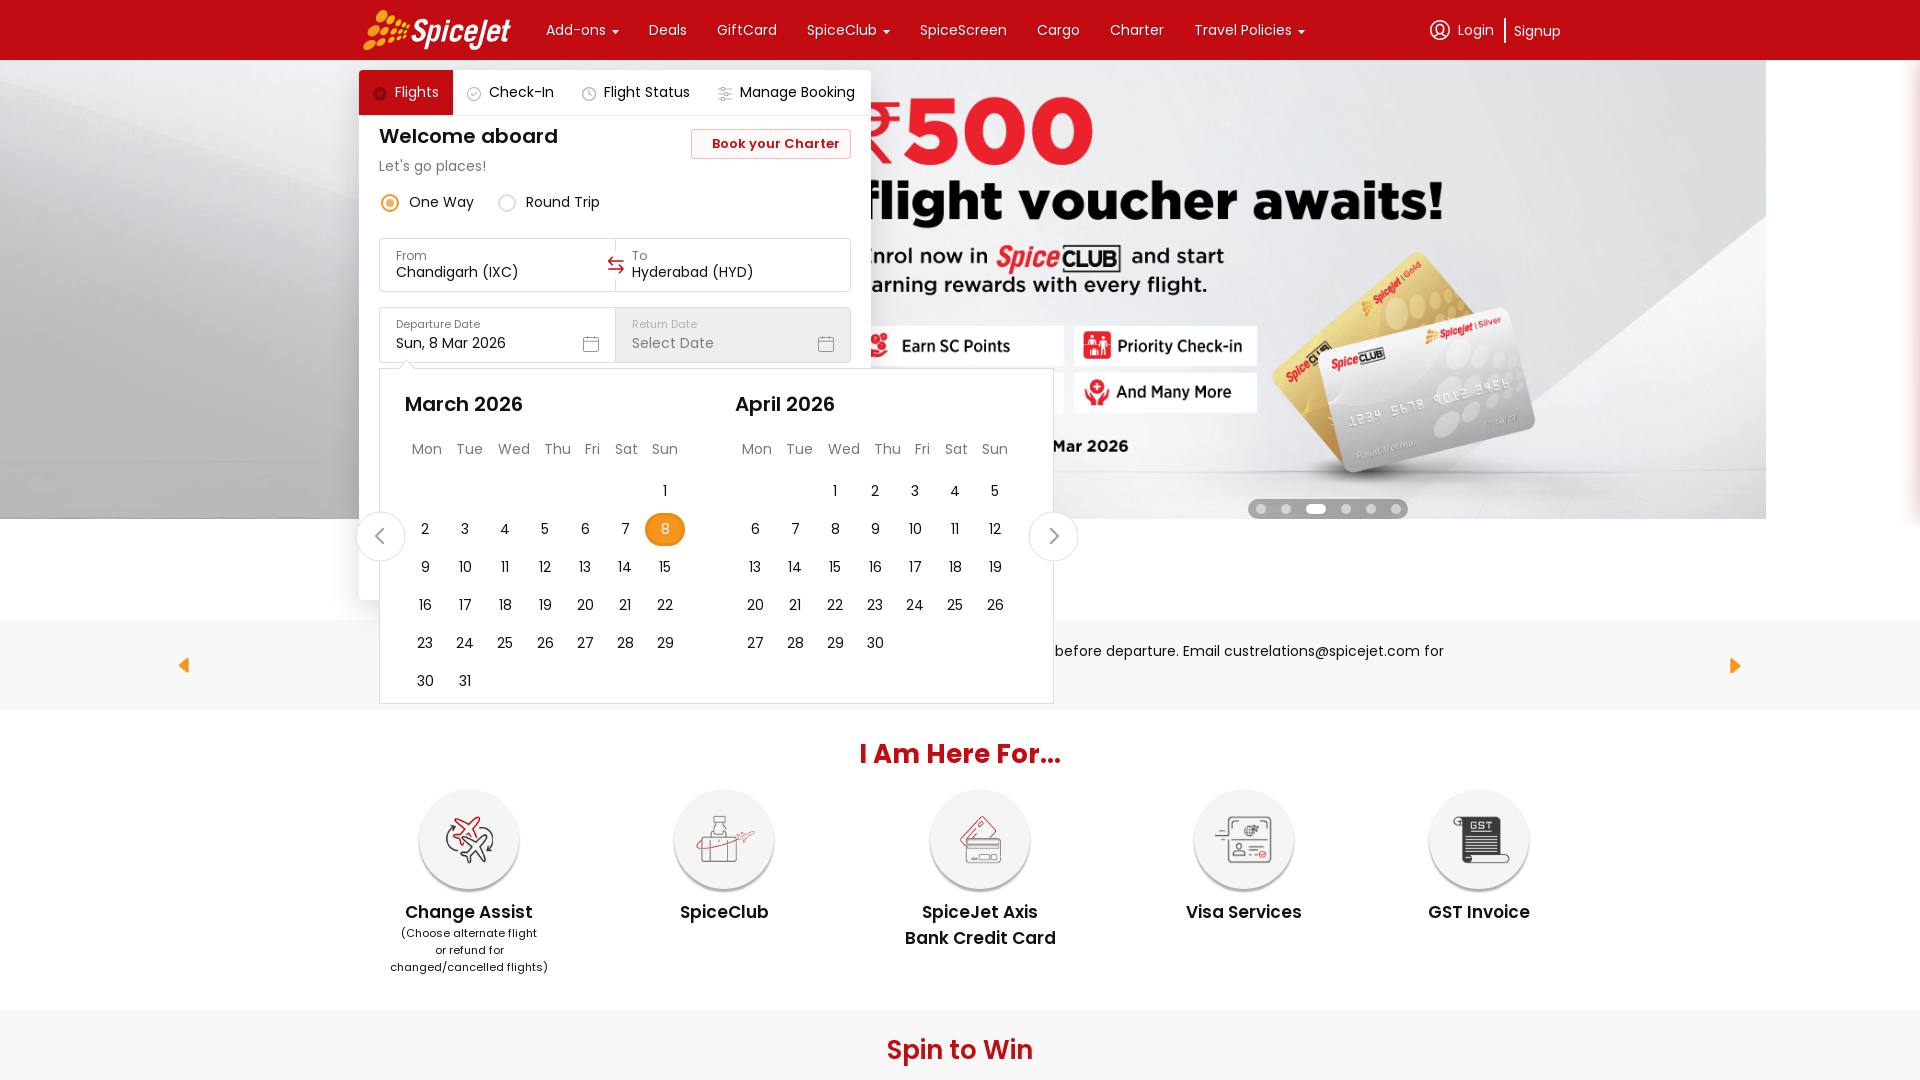

Waited 2 seconds for selection to complete
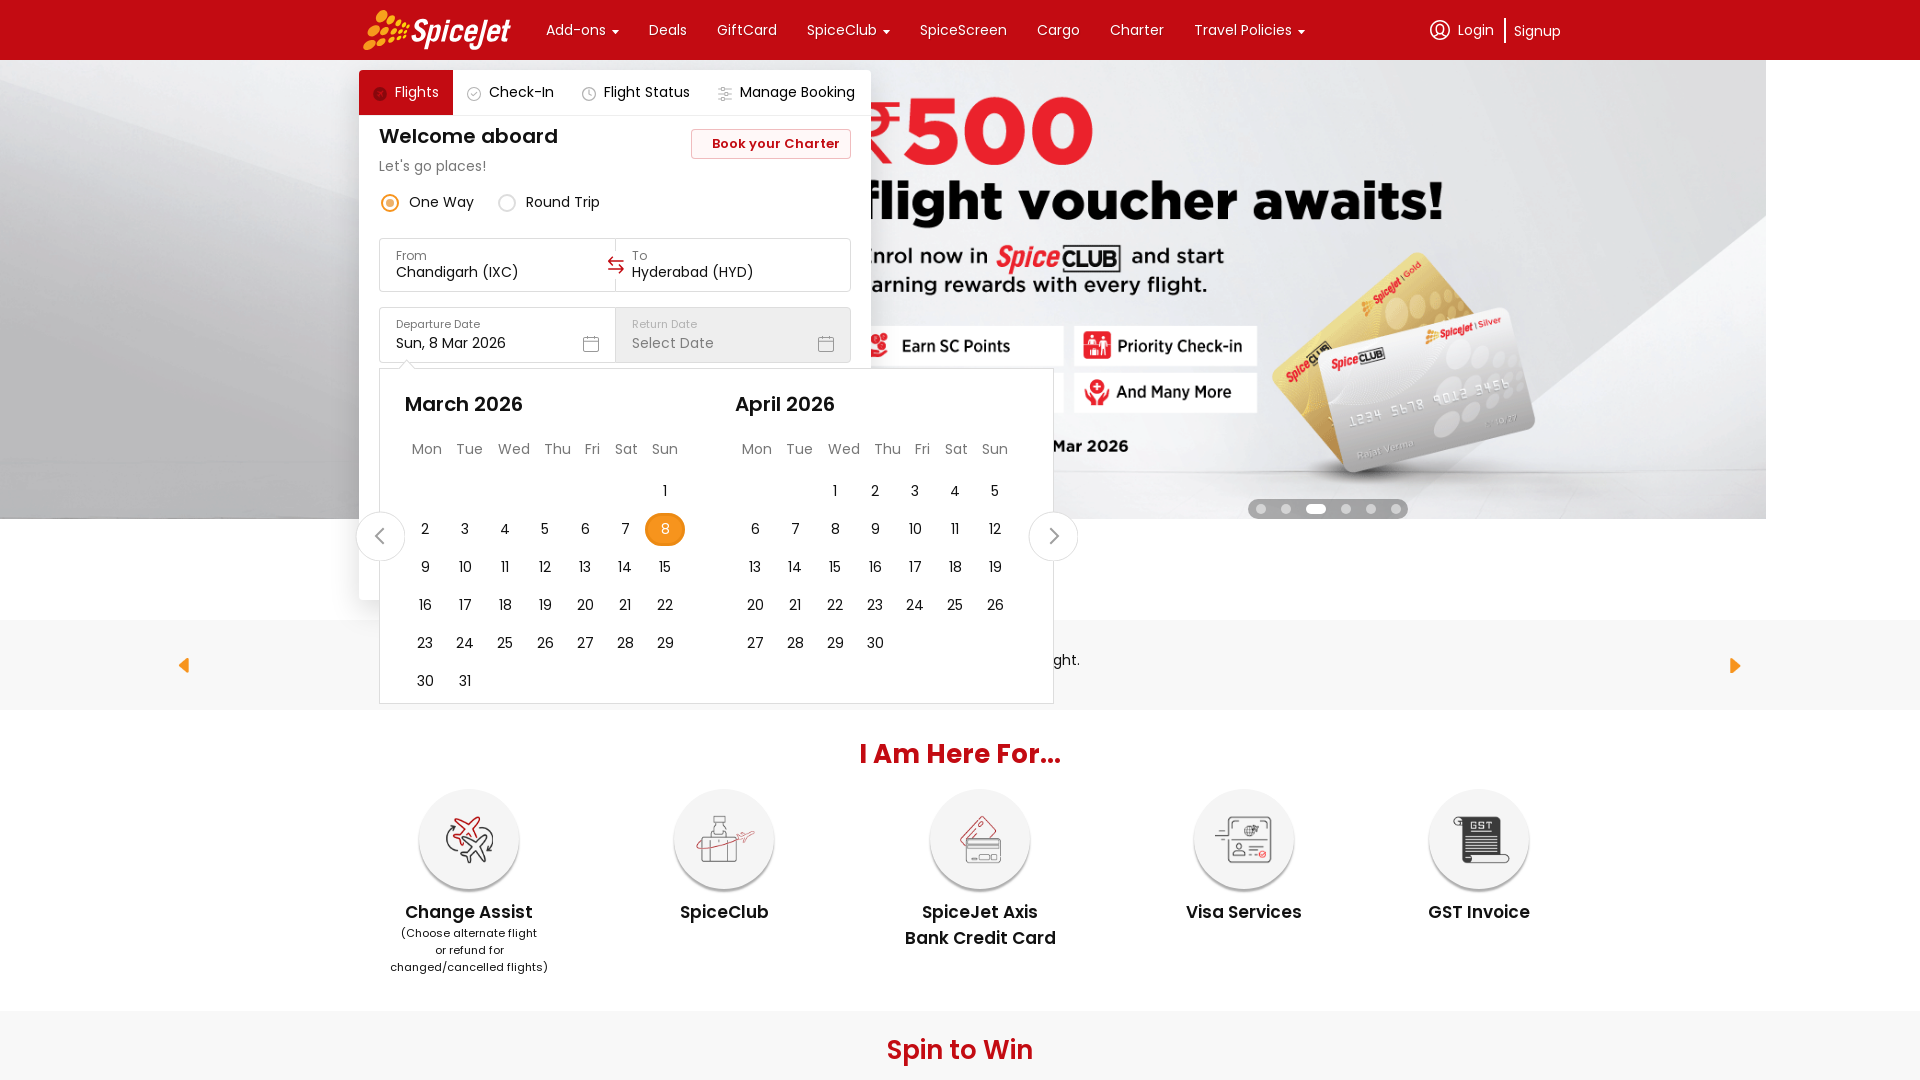

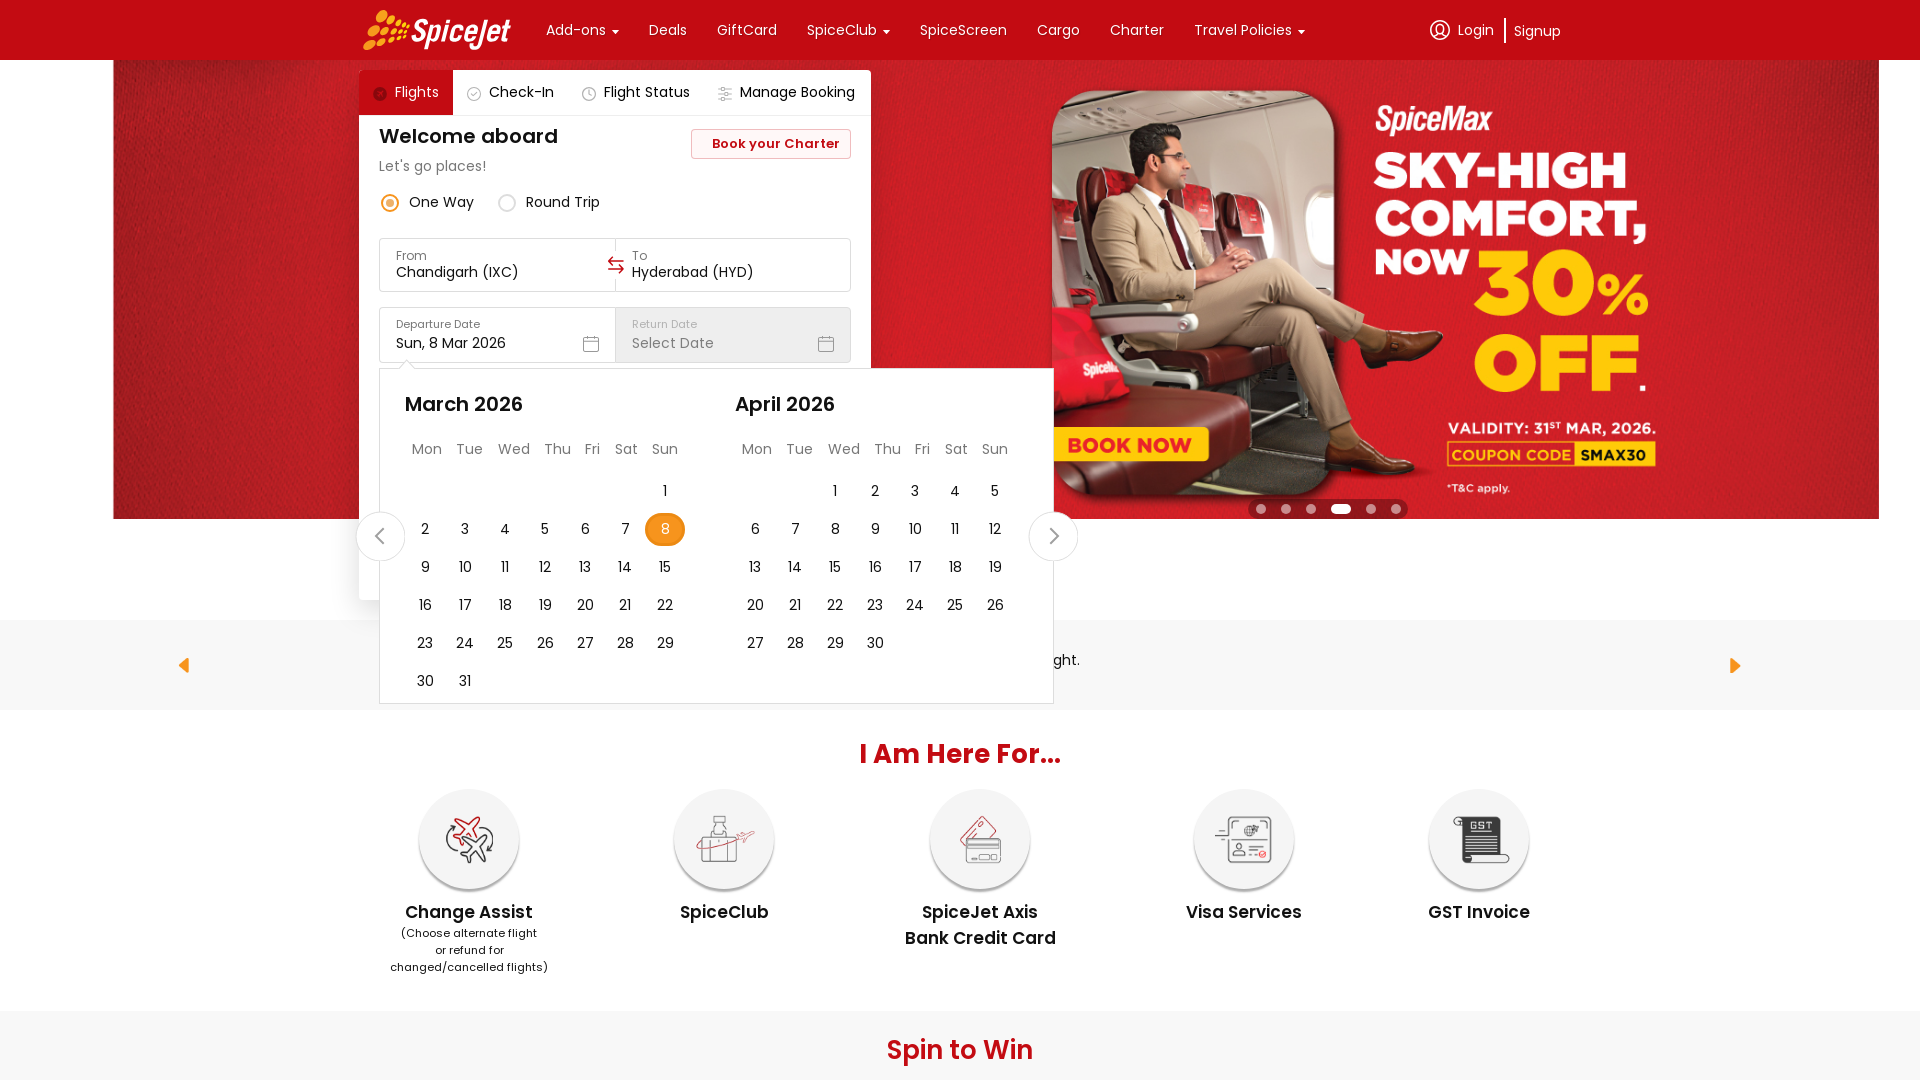